Tests navigation to the Position feature page by scrolling down the sidebar and clicking the Position link

Starting URL: https://jqueryui.com

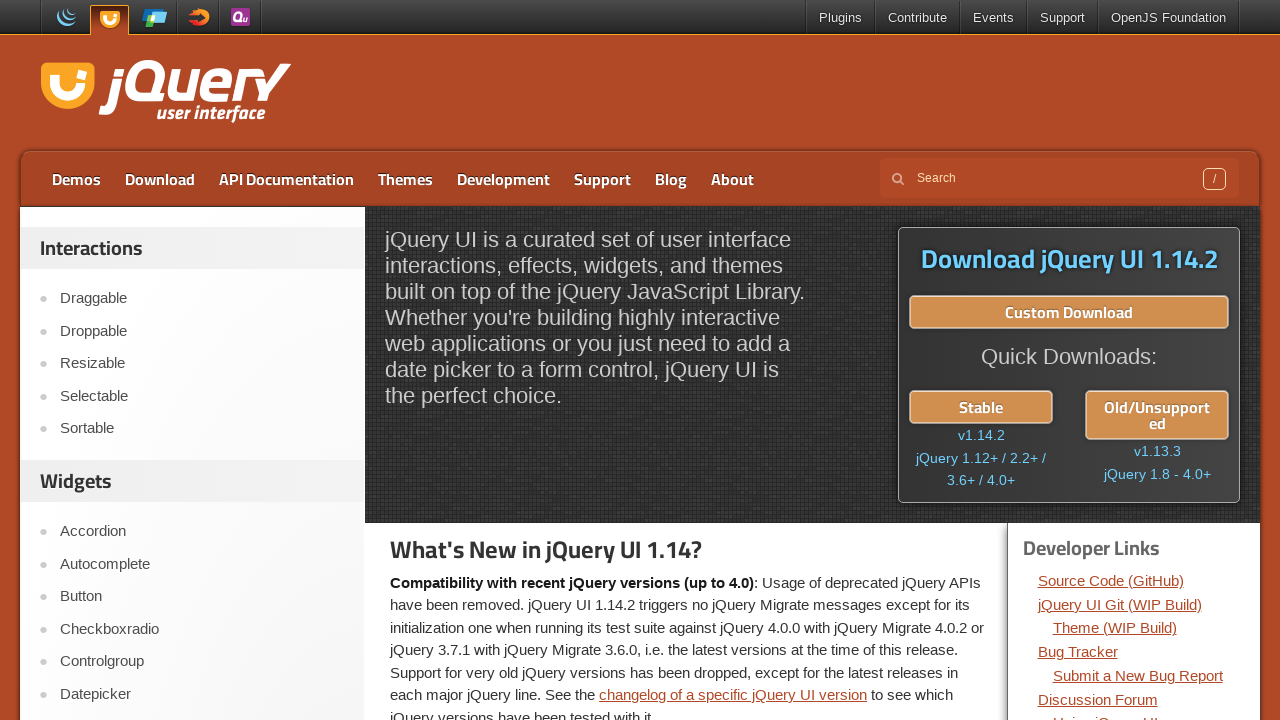

Scrolled Position link into view in the sidebar
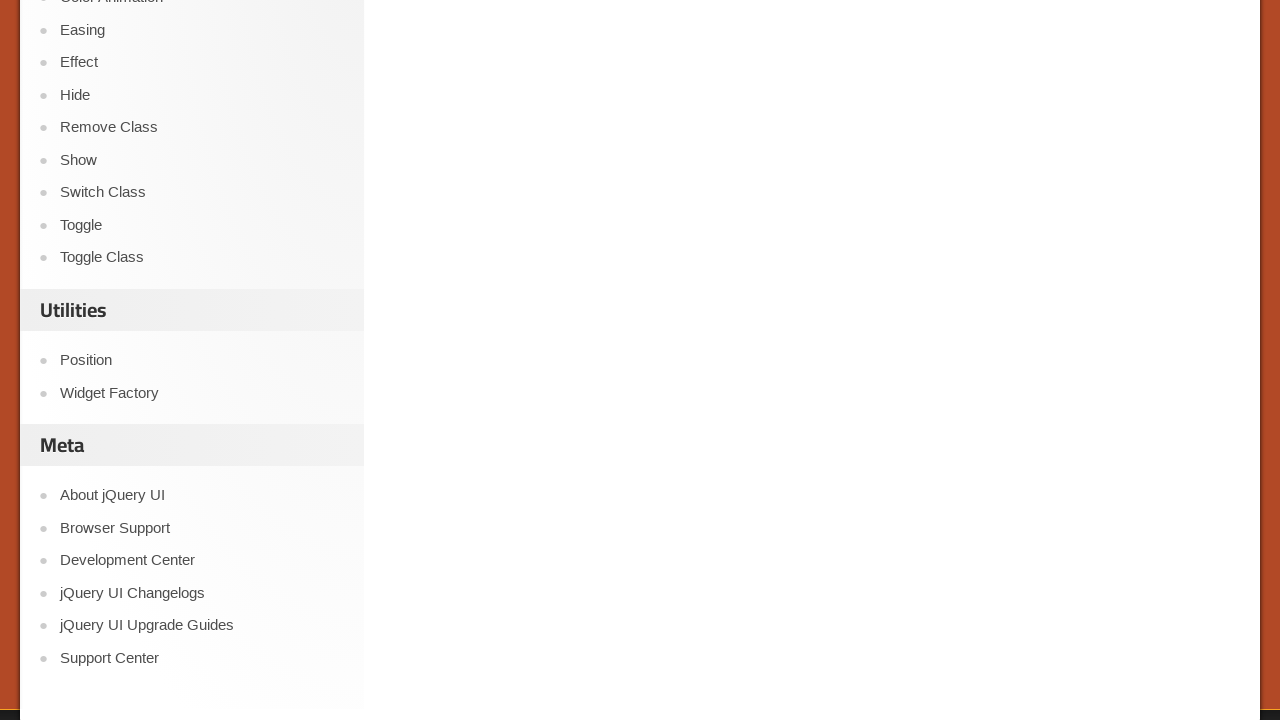

Clicked on Position link in sidebar at (202, 360) on xpath=//div[@id='sidebar']//a[text()='Position']
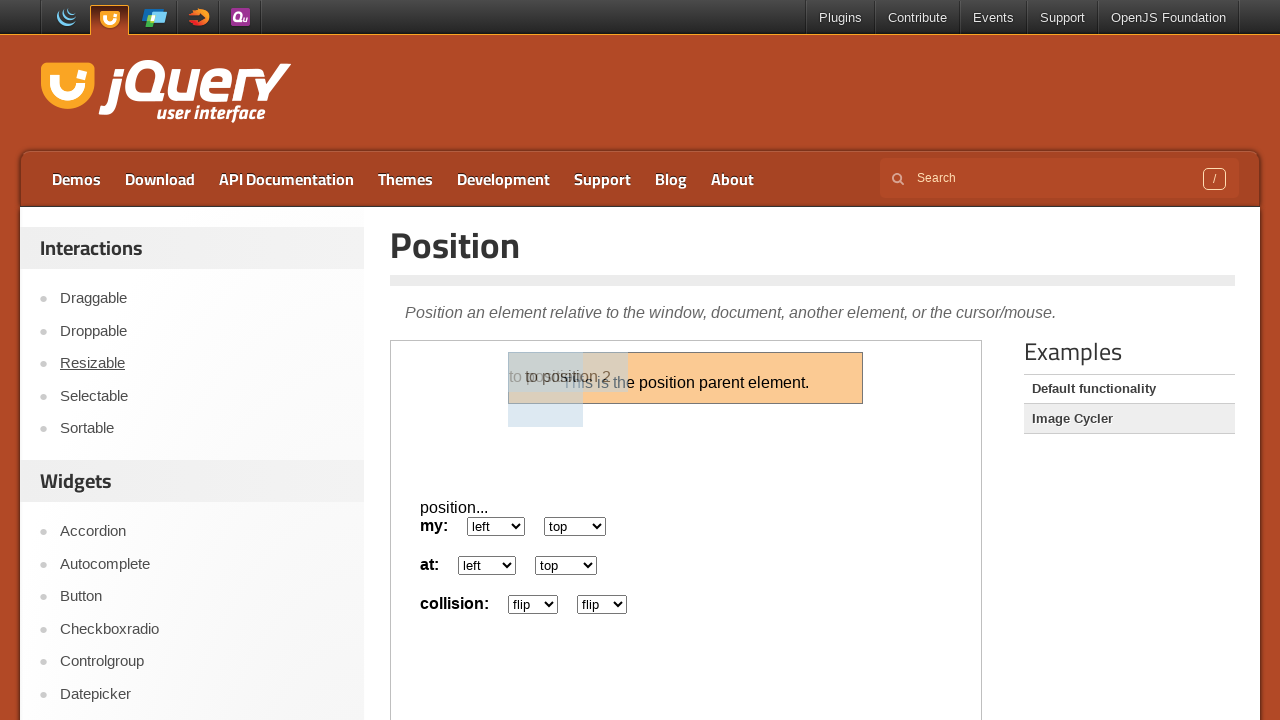

Page loaded after navigating to Position feature
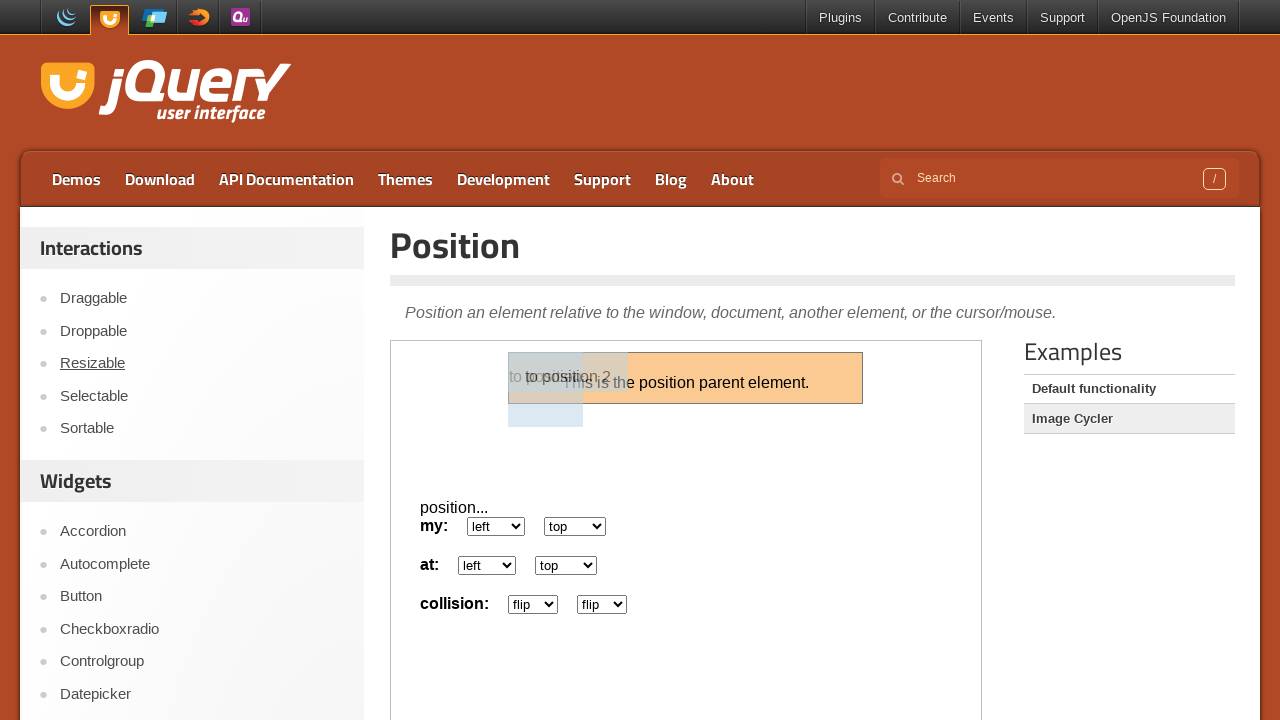

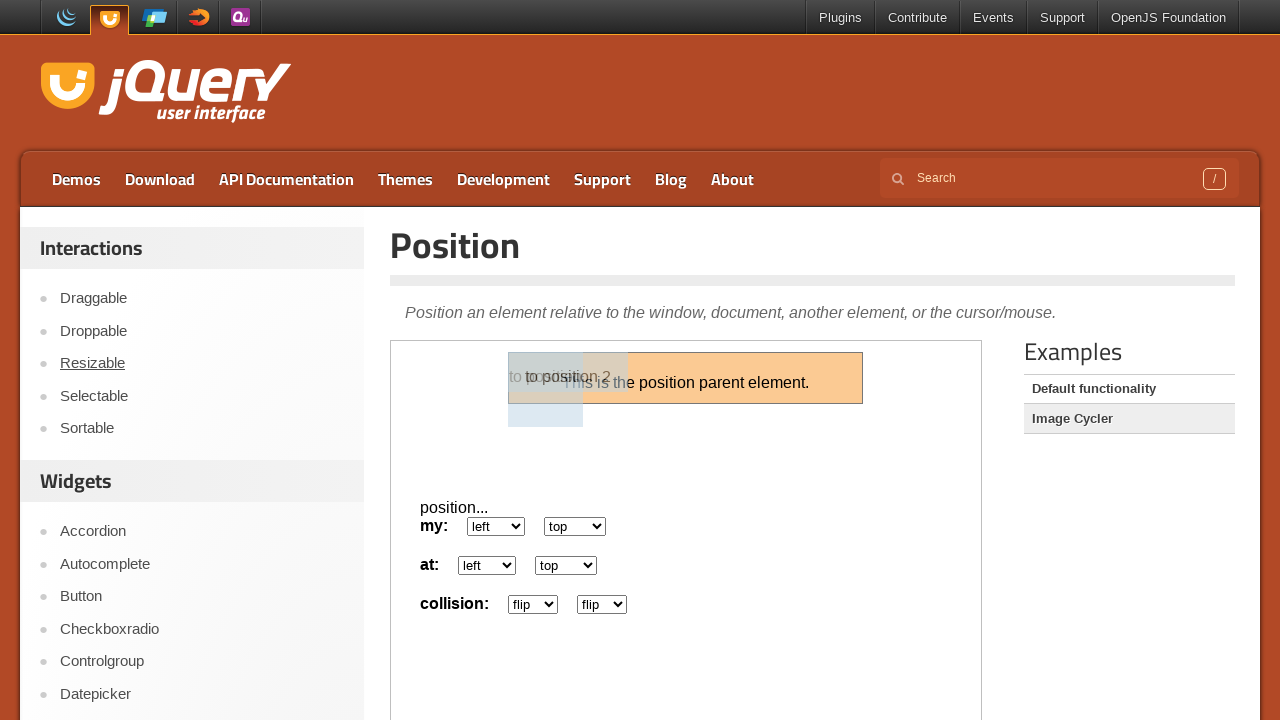